Tests dropdown functionality by navigating to the dropdown page, selecting Option 1, and validating the selected value is correct.

Starting URL: https://the-internet.herokuapp.com/

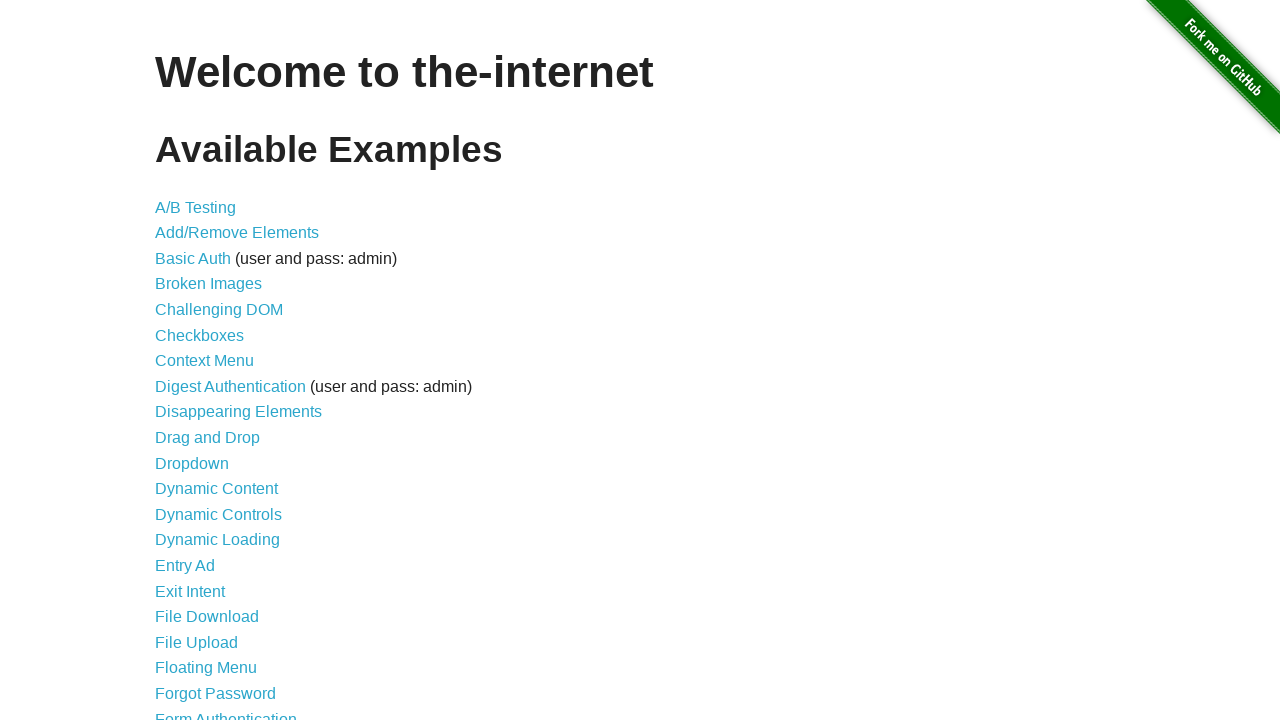

Clicked on Dropdown link to navigate to dropdown page at (192, 463) on a:has-text('Dropdown')
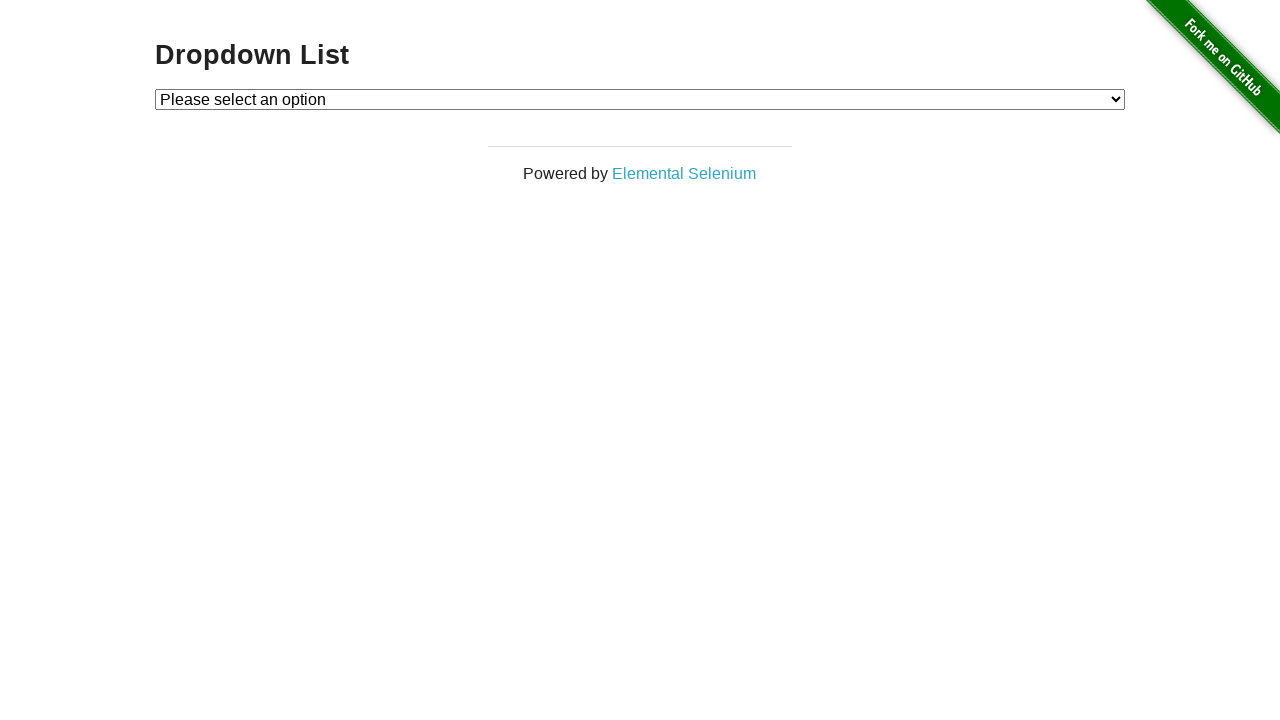

Dropdown page loaded and #dropdown selector is visible
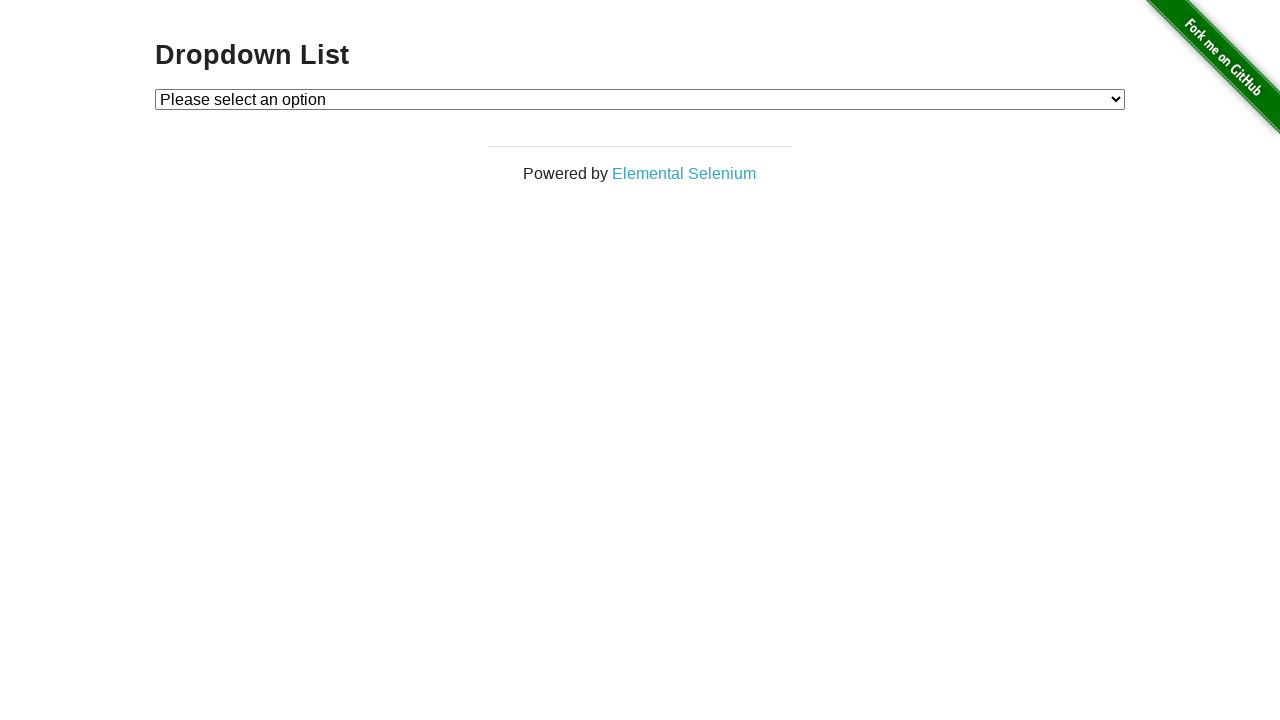

Selected Option 1 from the dropdown on #dropdown
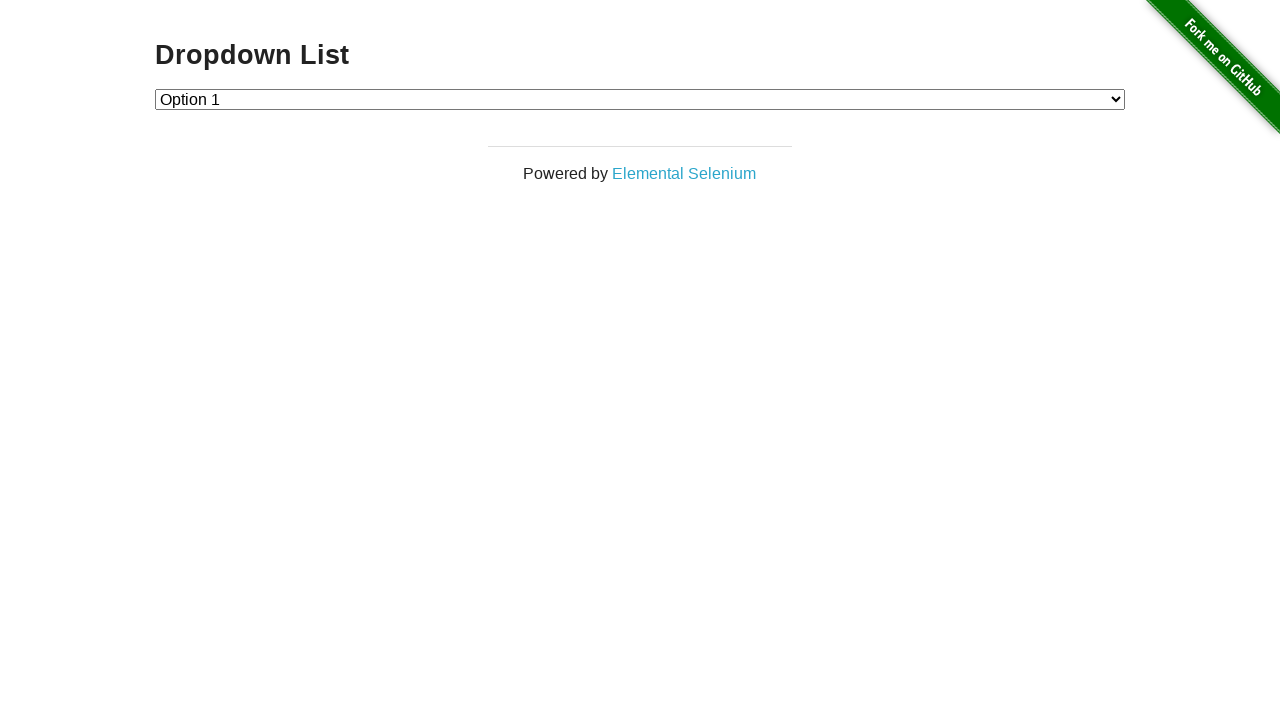

Validated that Option 1 is selected with value='1'
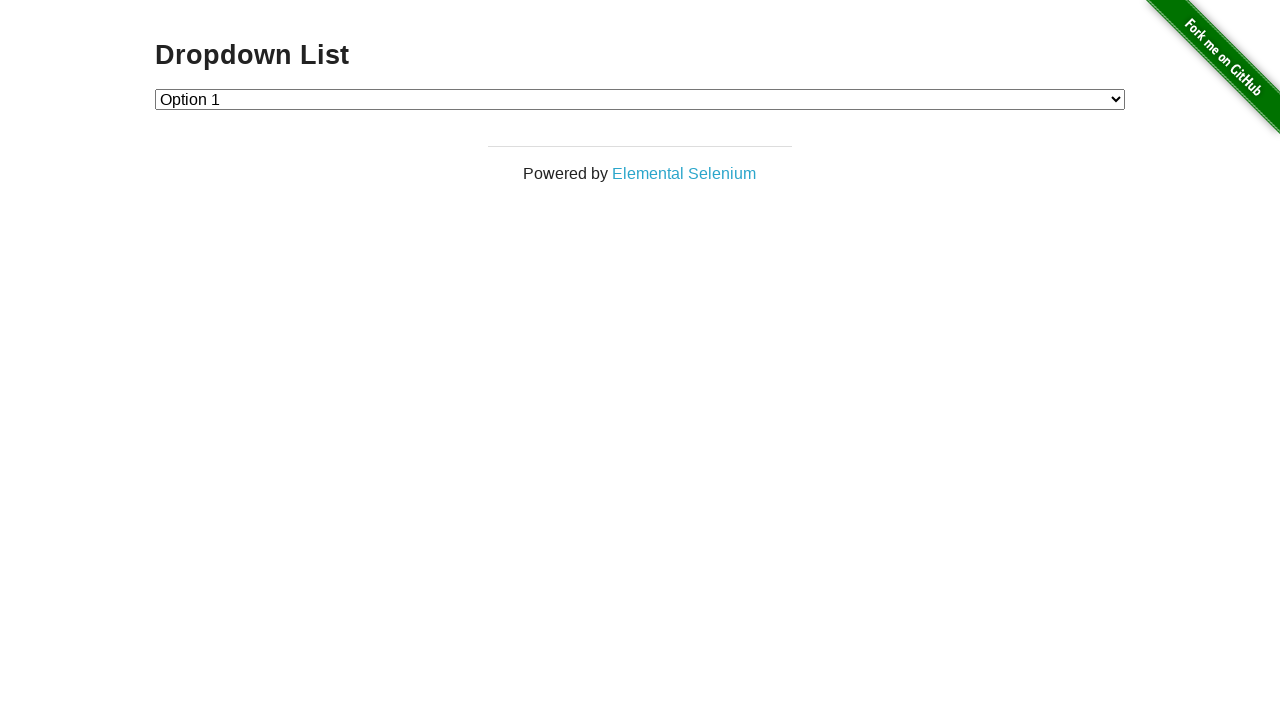

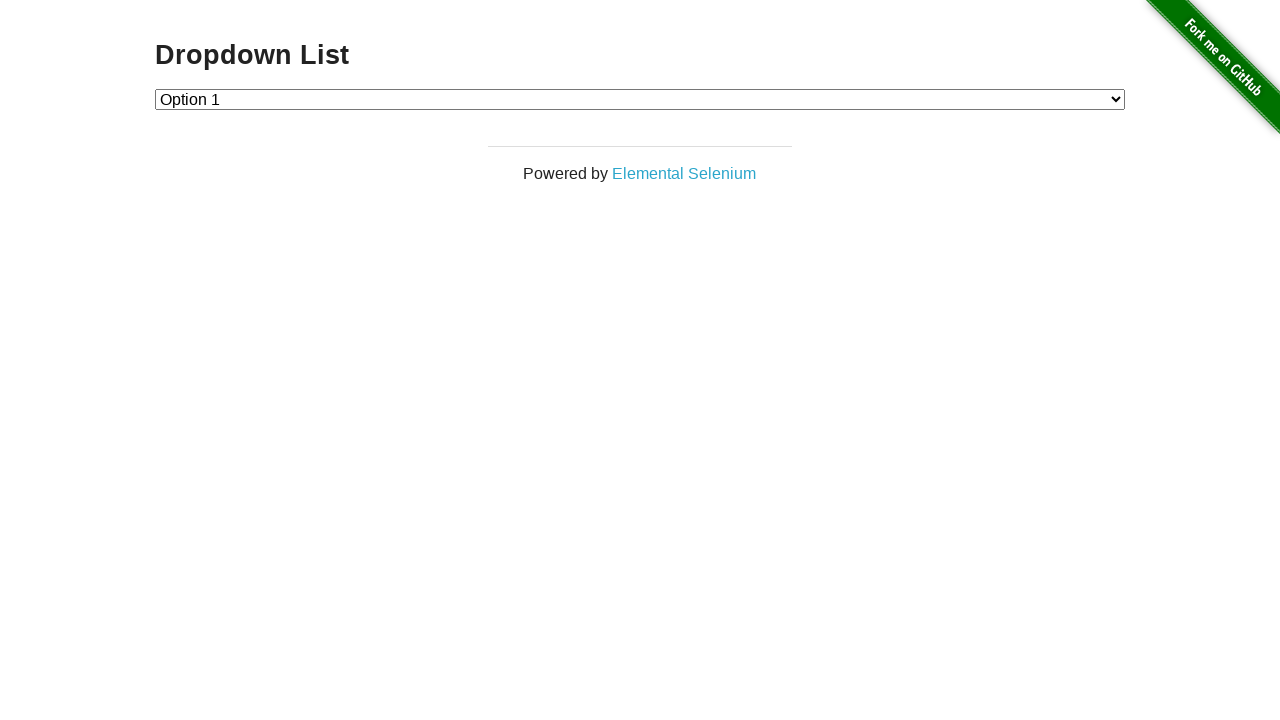